Tests drag and drop functionality by dragging an element to a drop target using mouse events.

Starting URL: https://jqueryui.com/resources/demos/droppable/default.html

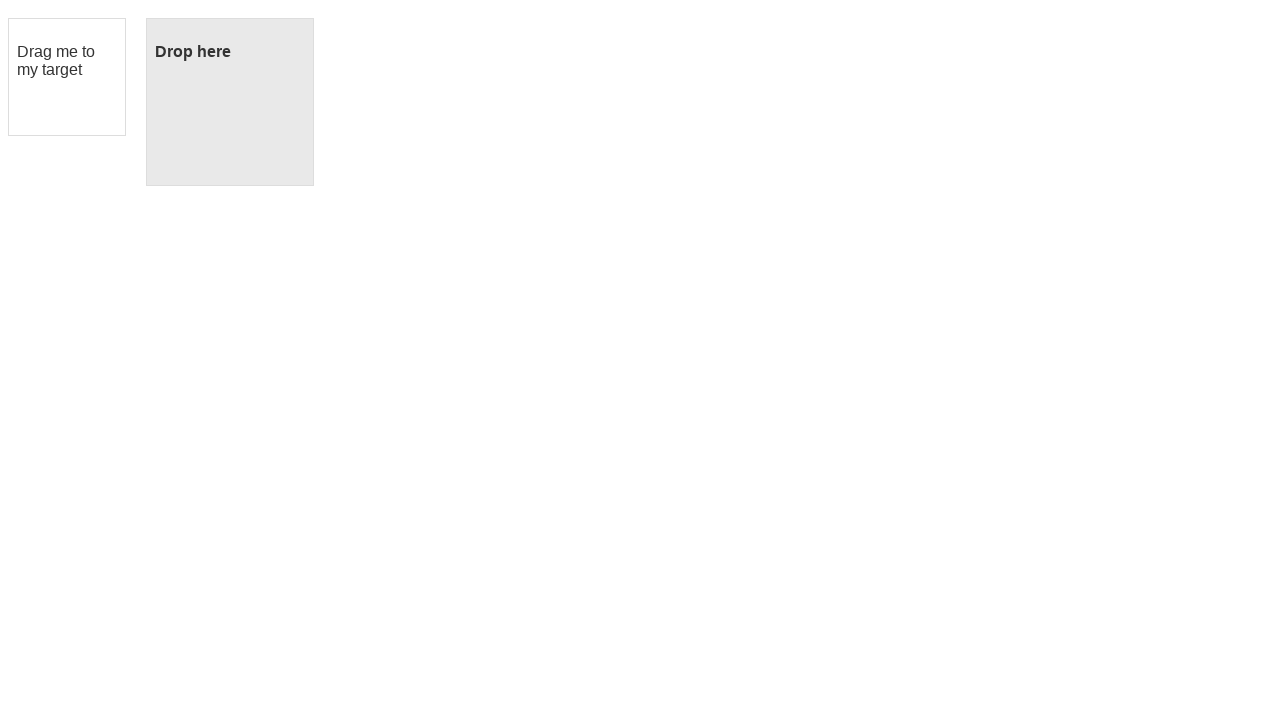

Hovered over draggable element at (67, 77) on #draggable
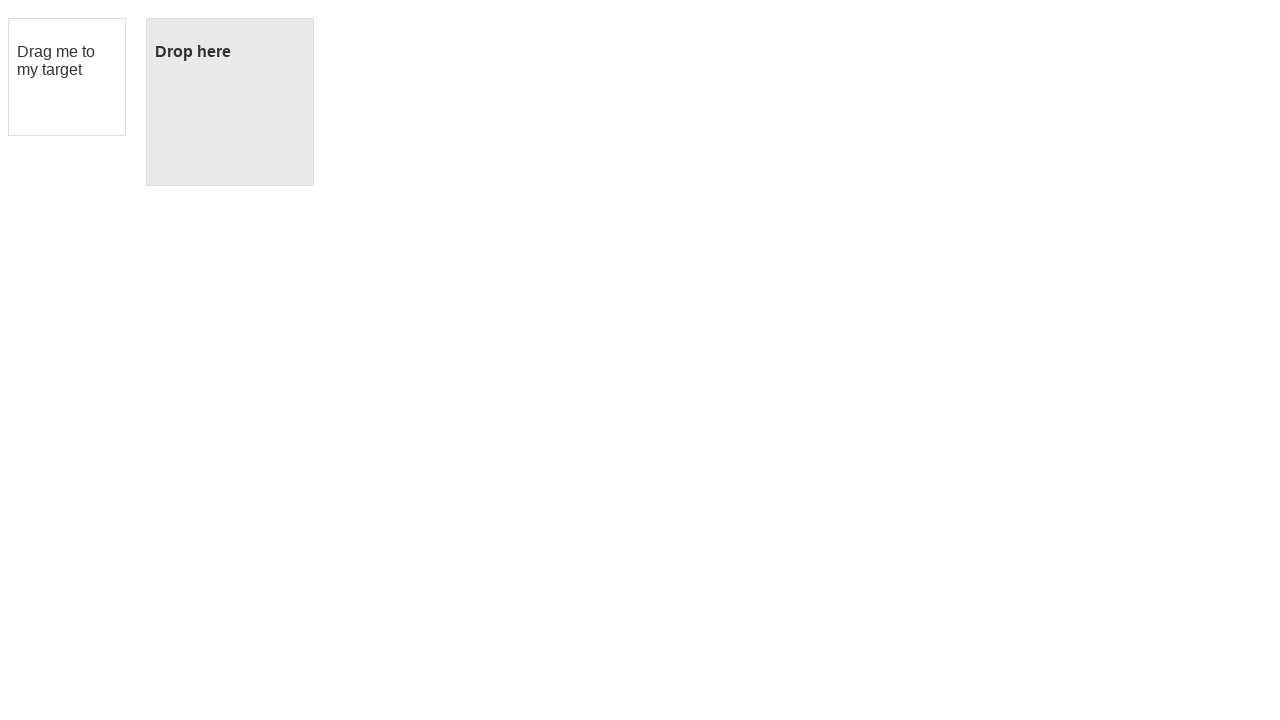

Pressed mouse button down to initiate drag at (67, 77)
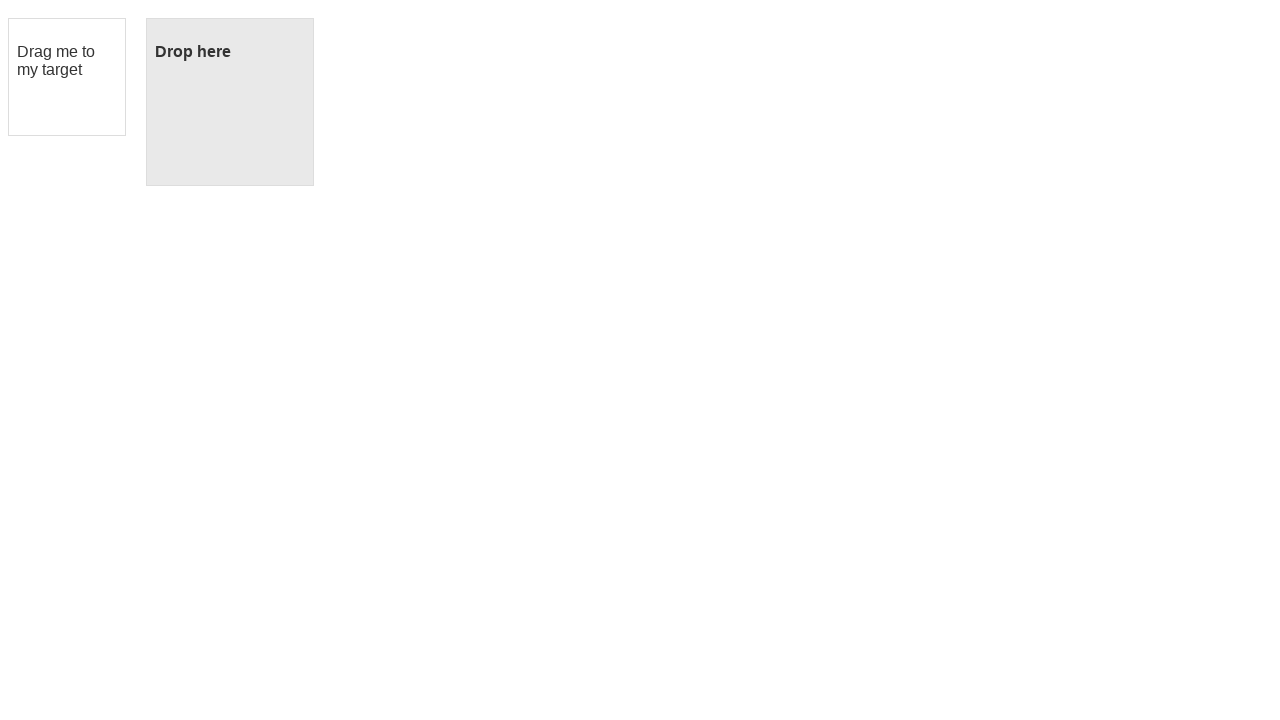

Waited 3 seconds during drag operation
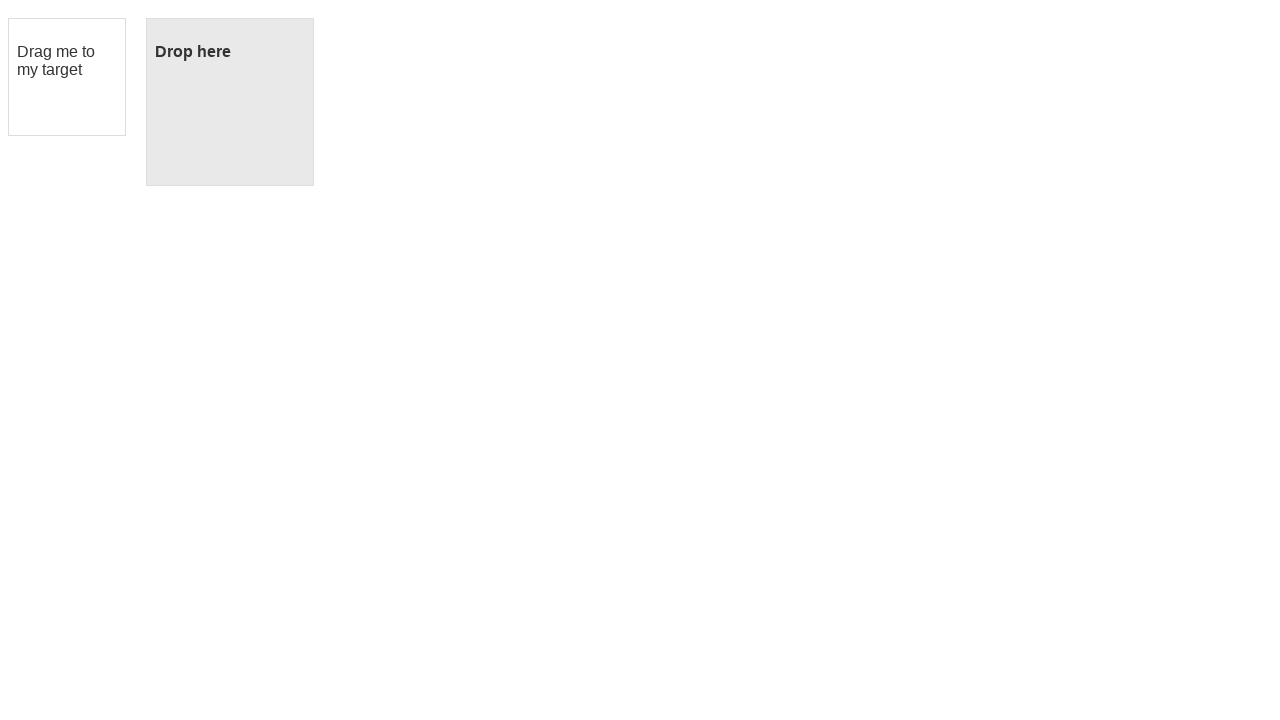

Hovered over droppable target element at (230, 102) on #droppable
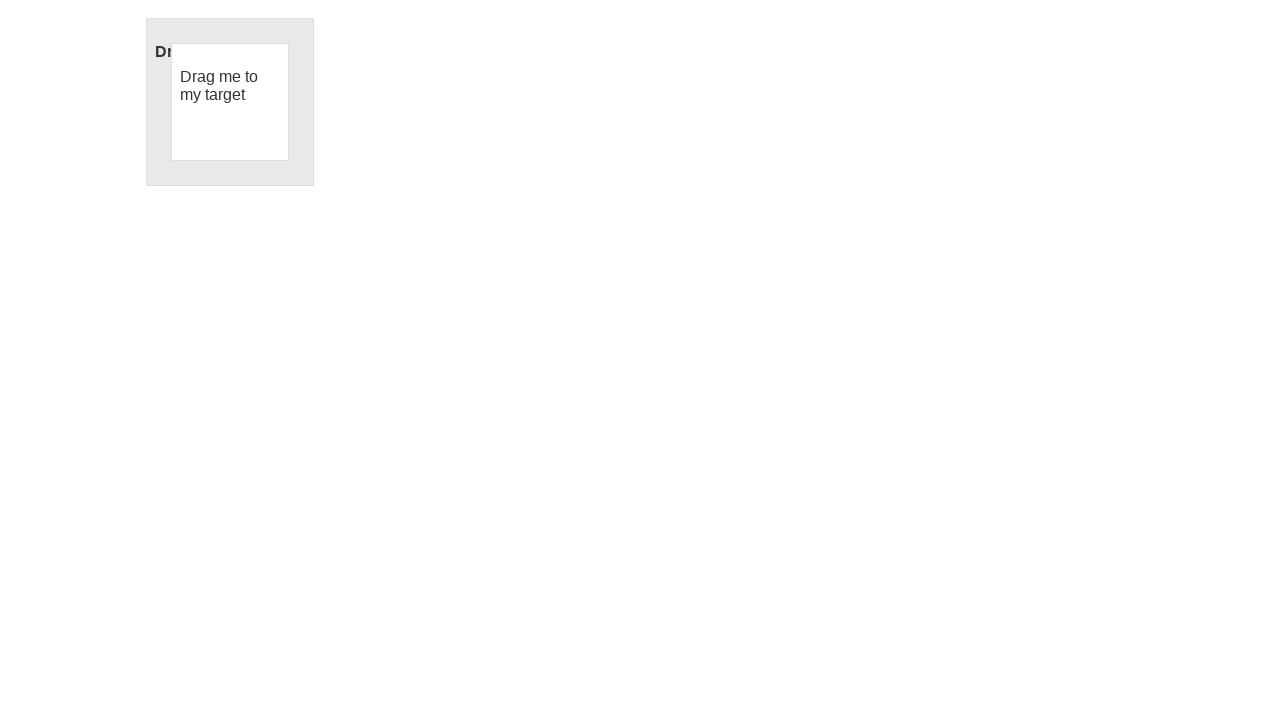

Released mouse button to complete drag and drop at (230, 102)
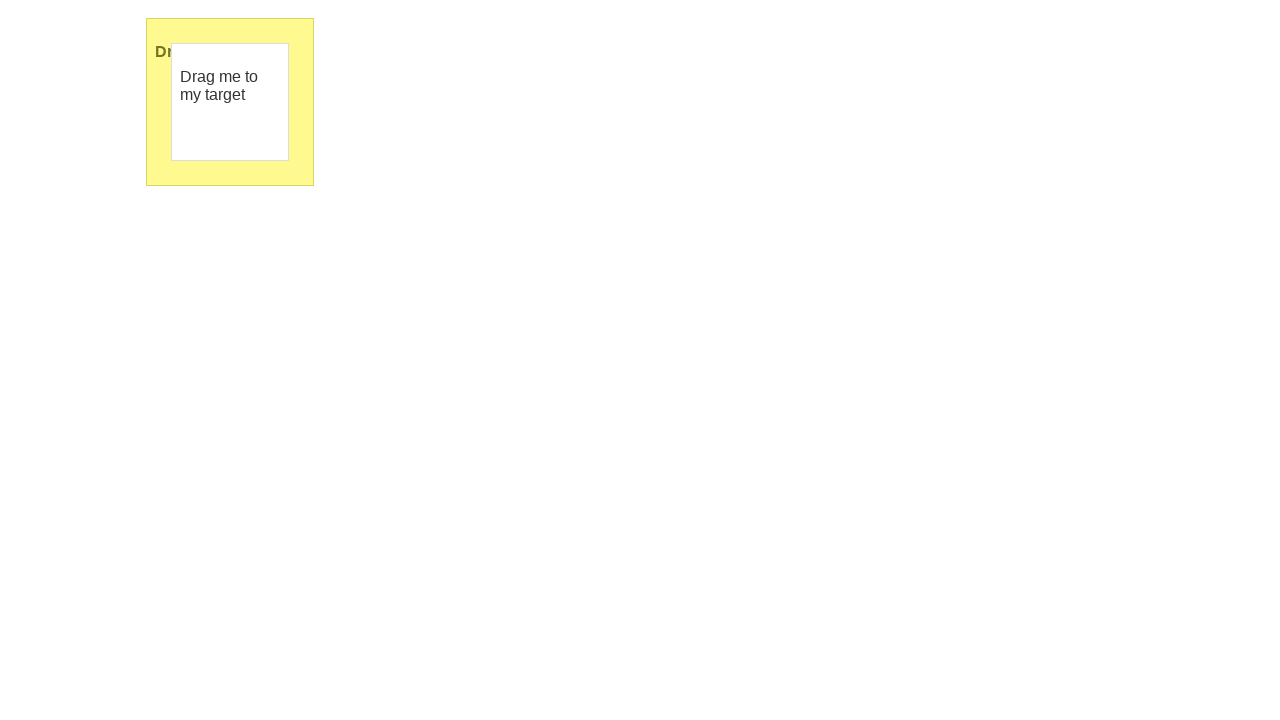

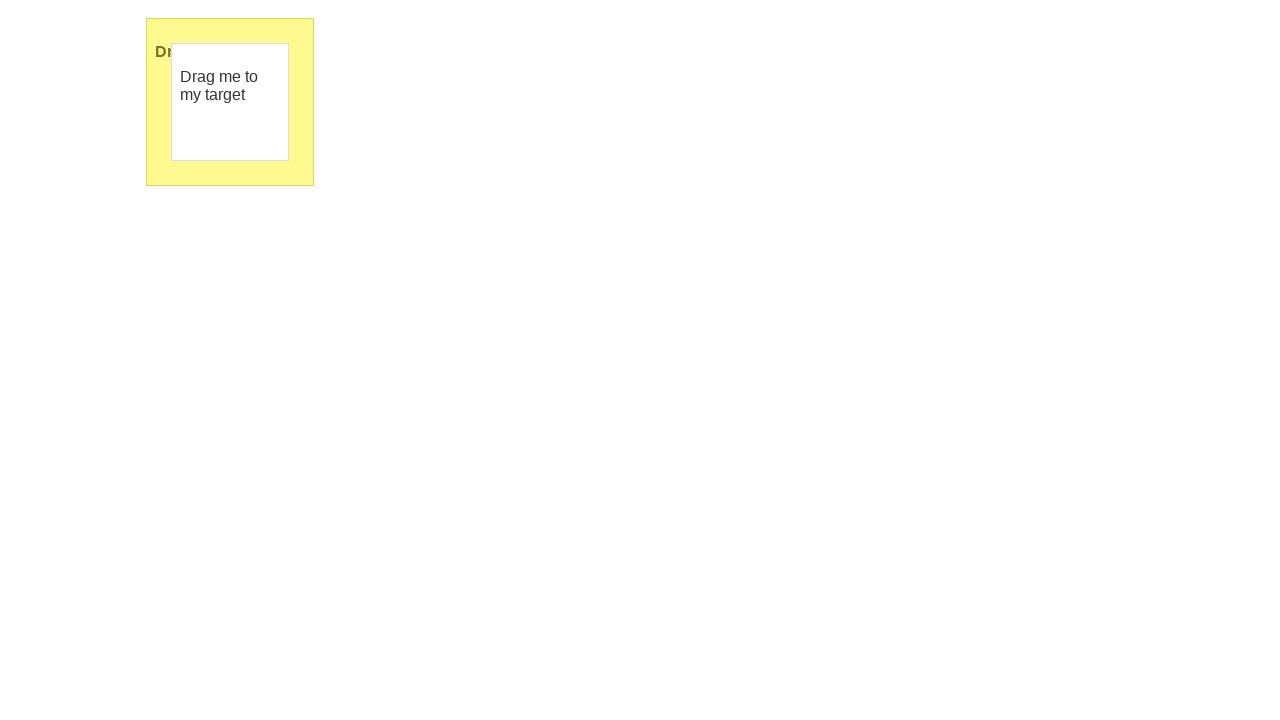